Tests checkbox functionality by filling form fields and verifying checkbox is not selected by default

Starting URL: https://victoretc.github.io/webelements_information/

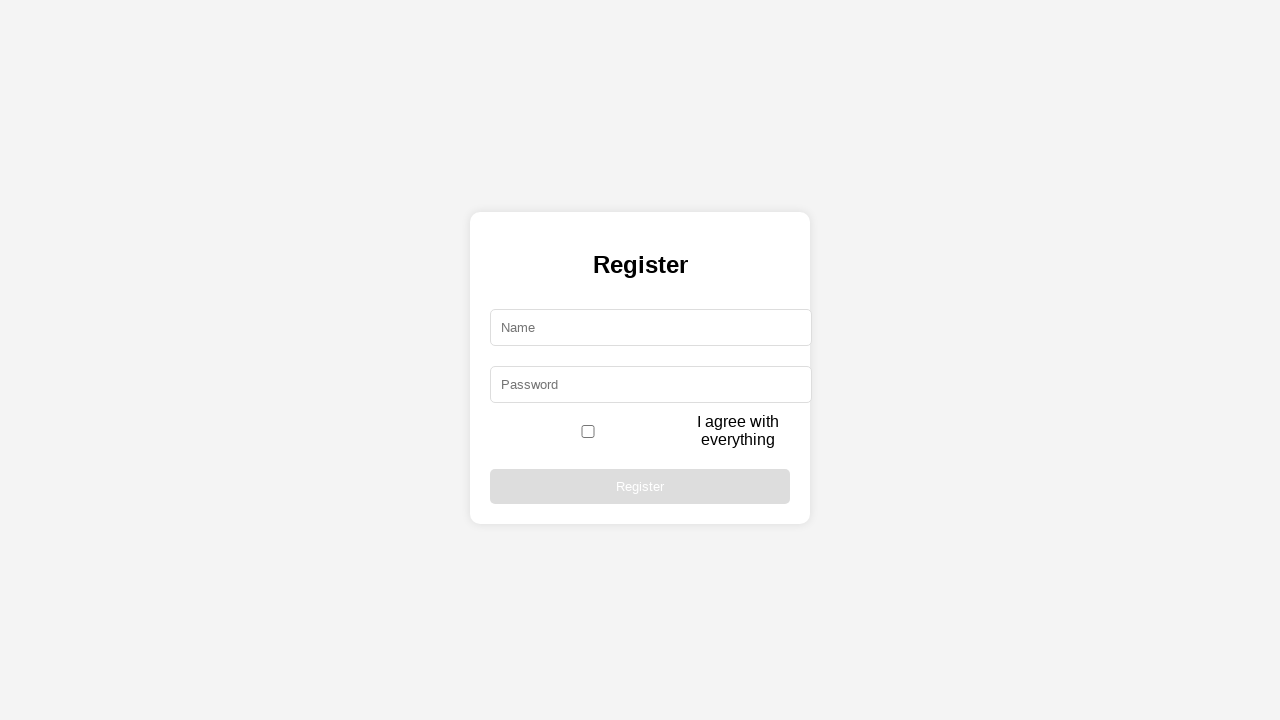

Filled username field with 'John' on #username
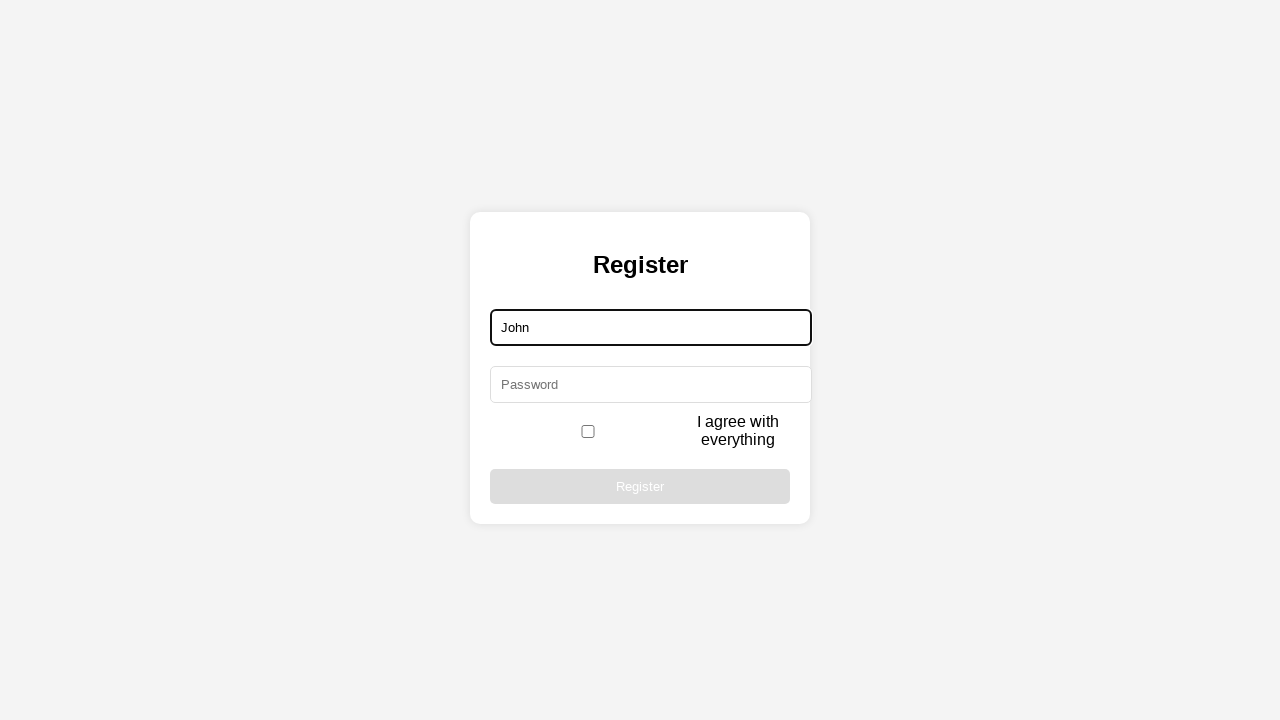

Filled password field with '12345' on #password
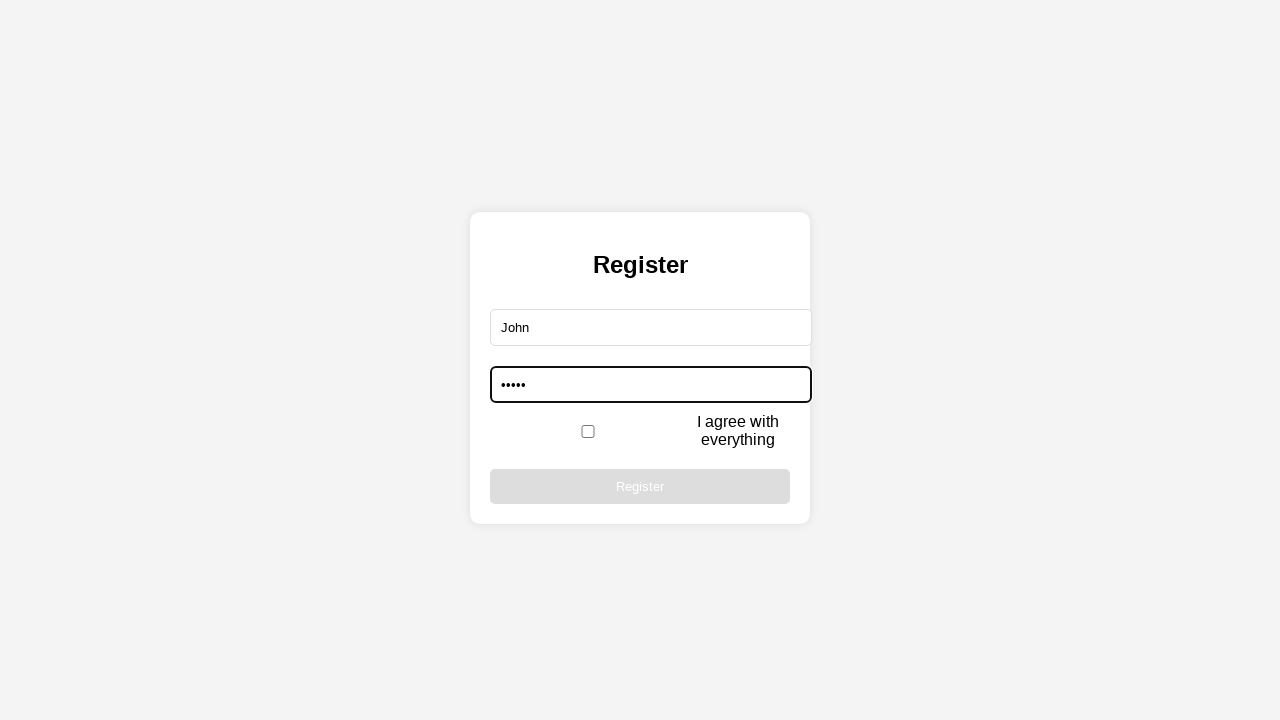

Located agreement checkbox element
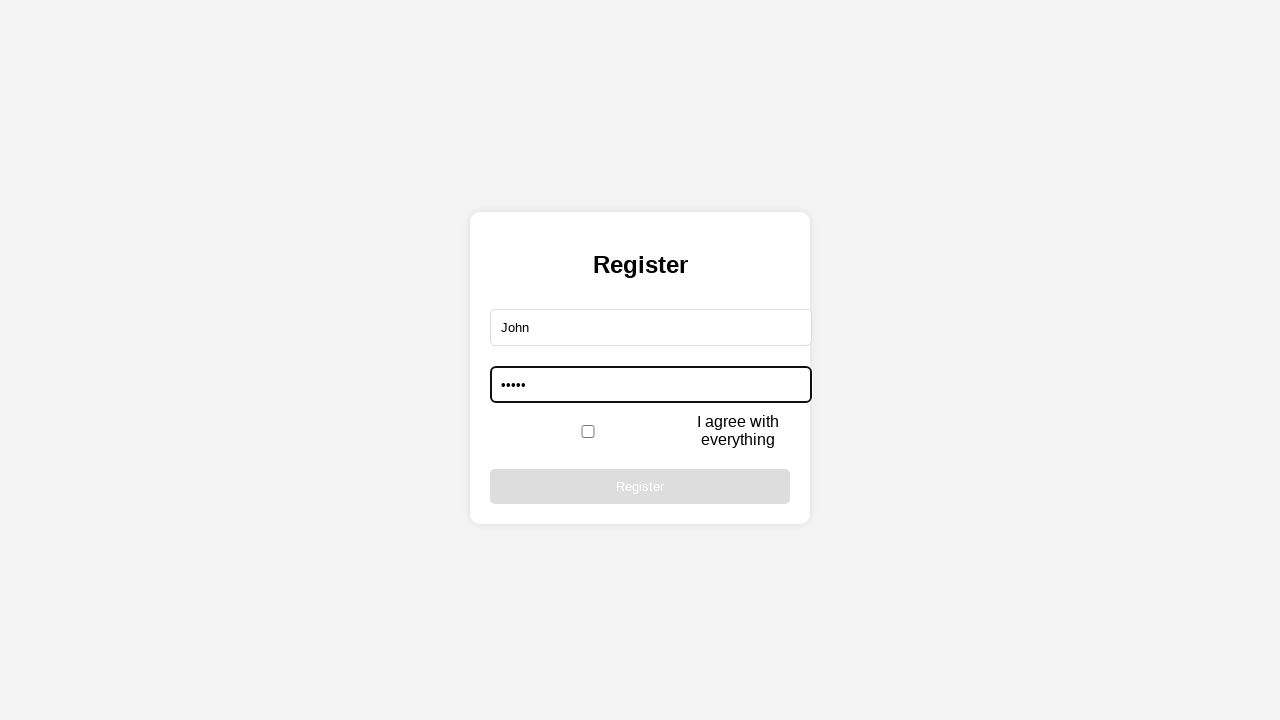

Verified that agreement checkbox is not selected by default
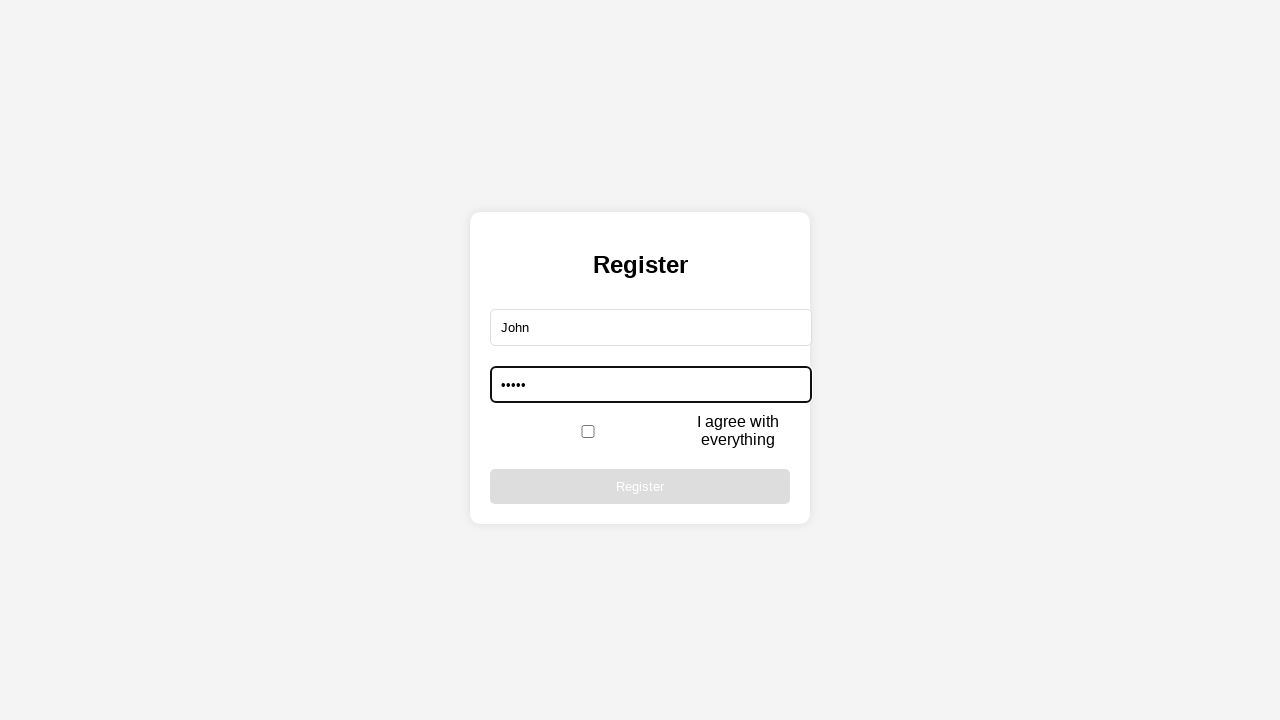

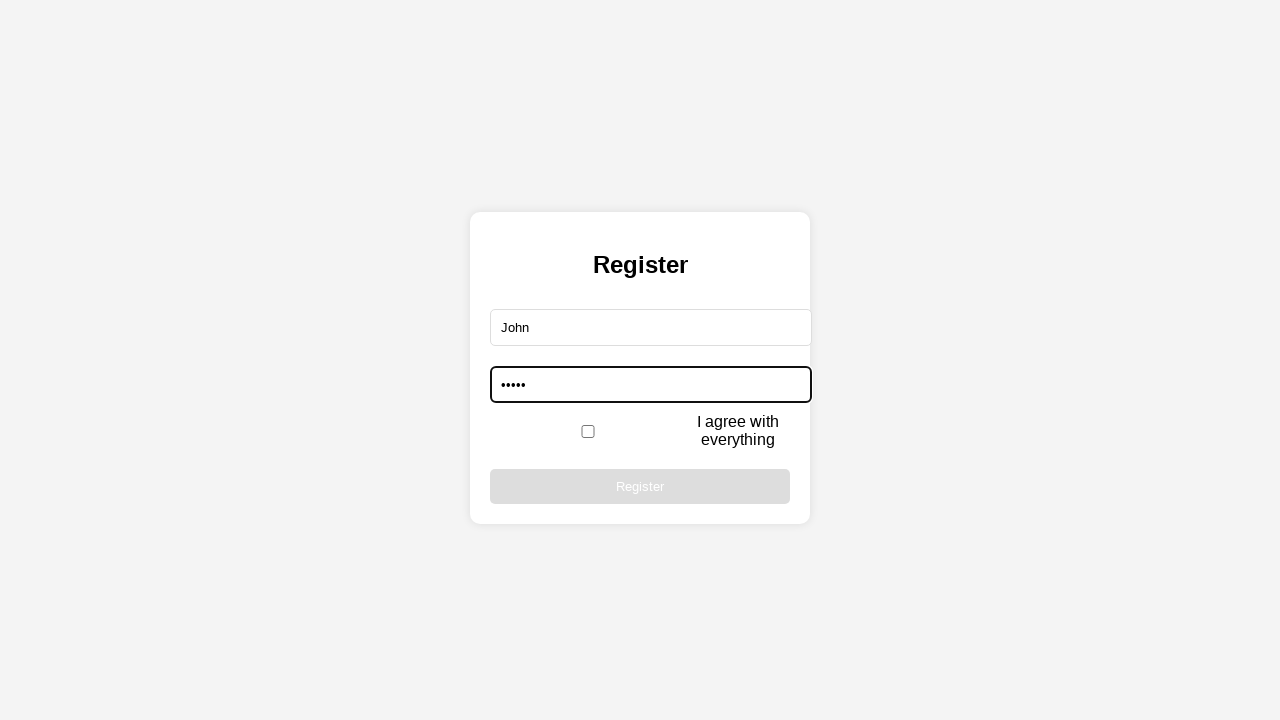